Tests clicking a button with dynamic ID using various click methods including single click, double click, right click, shift+click, and hover

Starting URL: https://thefreerangetester.github.io/sandbox-automation-testing/

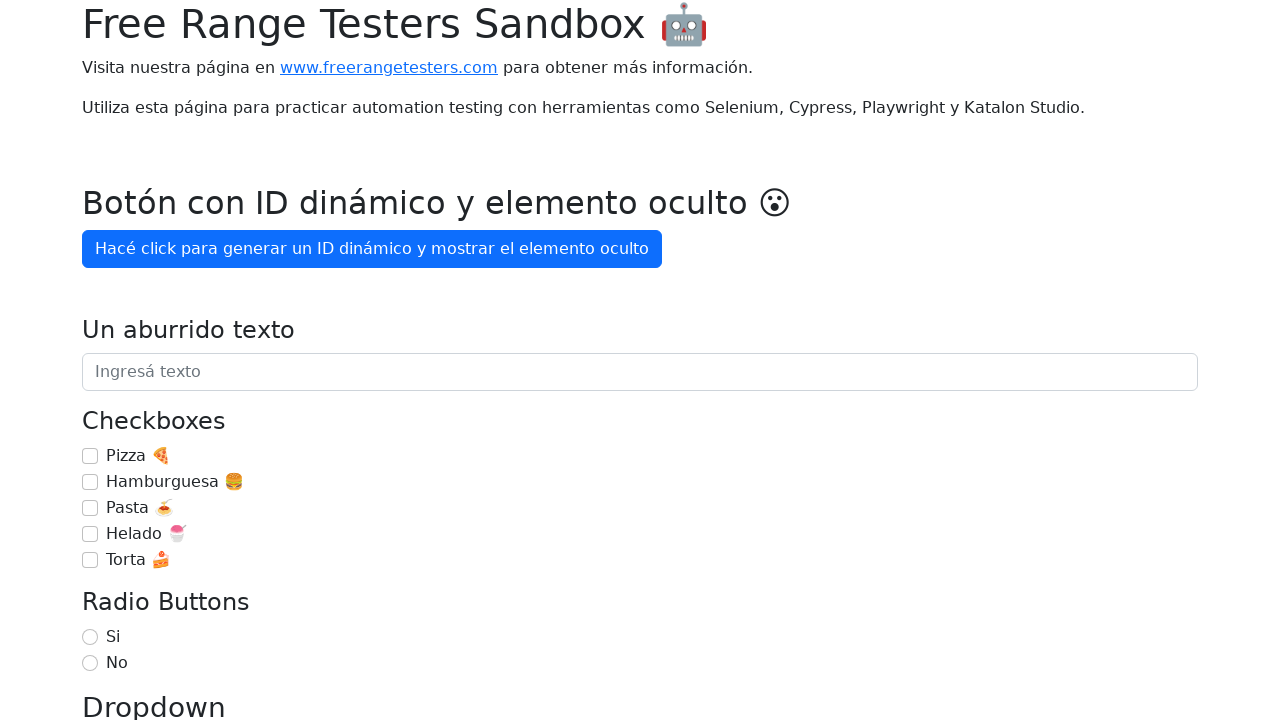

Located button with dynamic ID using role and name
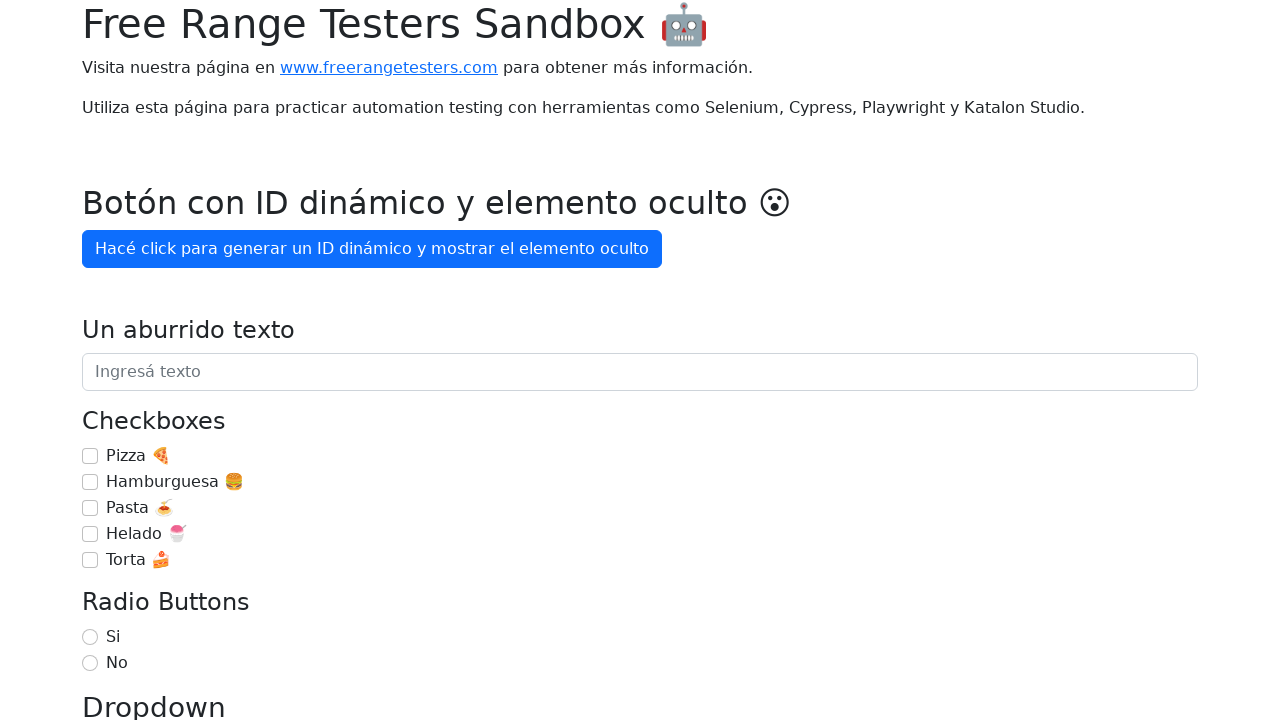

Performed force click on dynamic ID button at (372, 249) on internal:role=button[name="Hacé click para generar un ID dinámico y mostrar el e
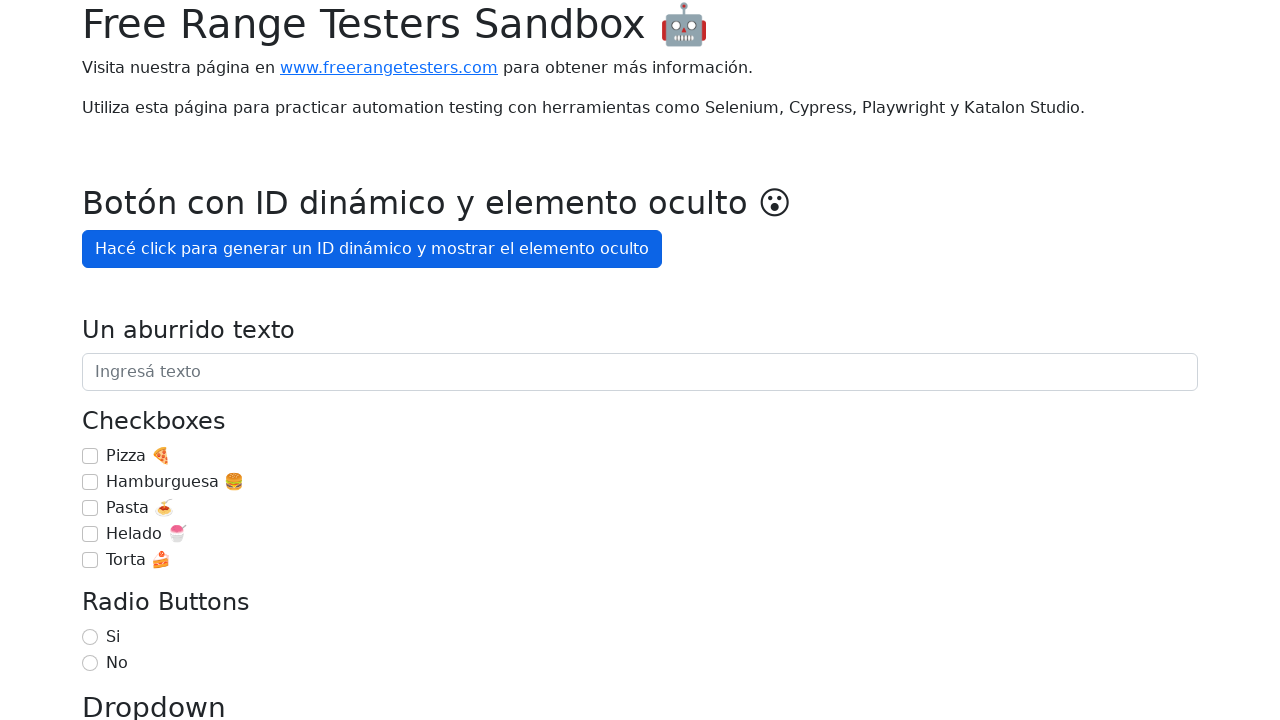

Performed double click on dynamic ID button at (372, 249) on internal:role=button[name="Hacé click para generar un ID dinámico y mostrar el e
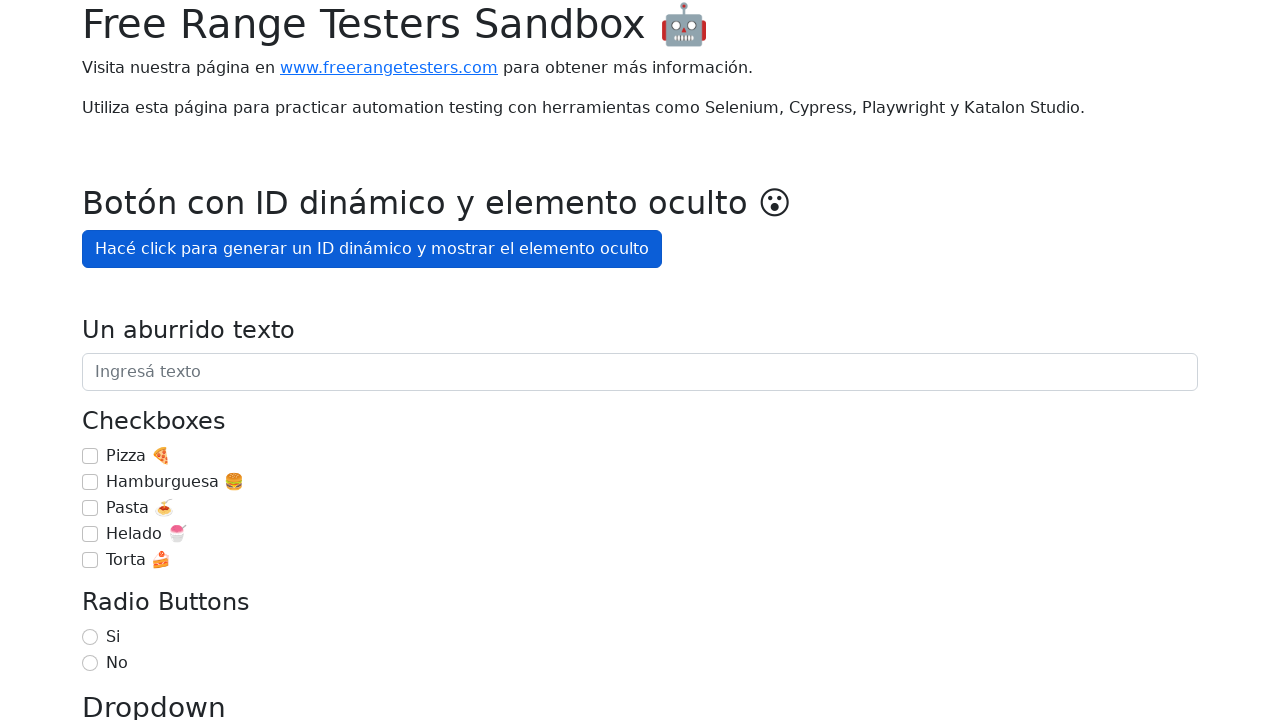

Performed right click on dynamic ID button at (372, 249) on internal:role=button[name="Hacé click para generar un ID dinámico y mostrar el e
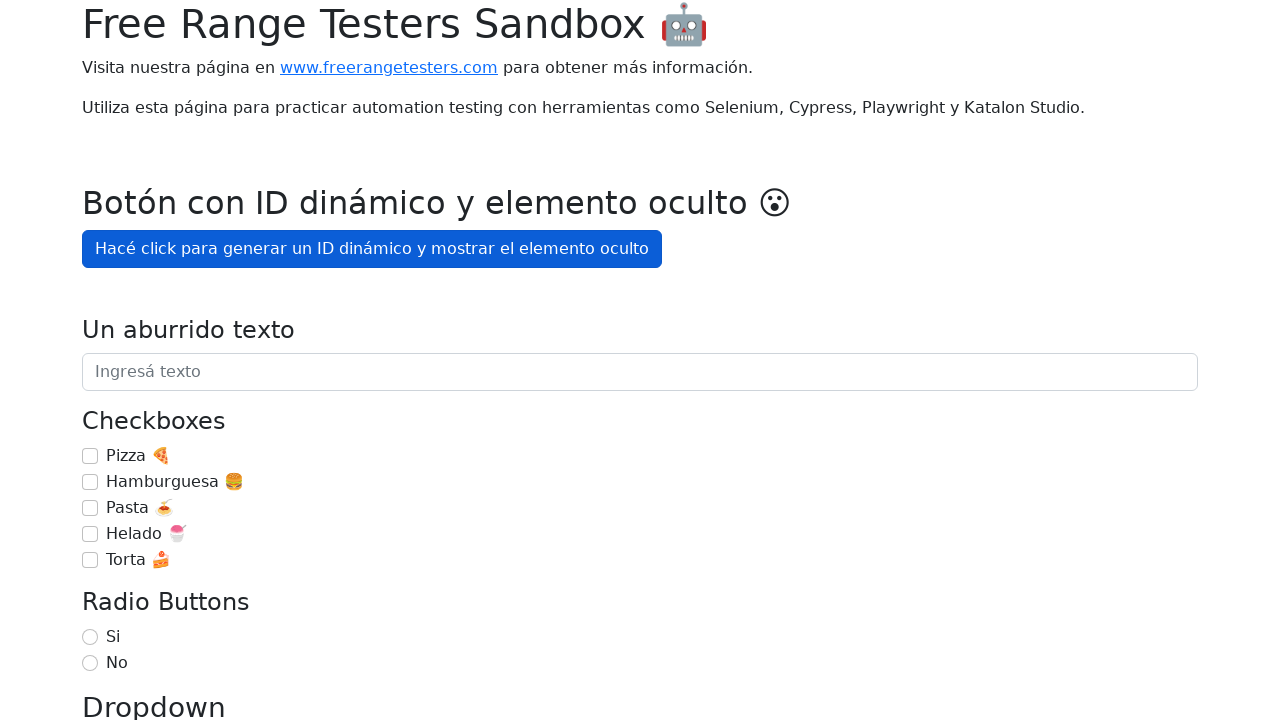

Performed Shift+click on dynamic ID button at (372, 249) on internal:role=button[name="Hacé click para generar un ID dinámico y mostrar el e
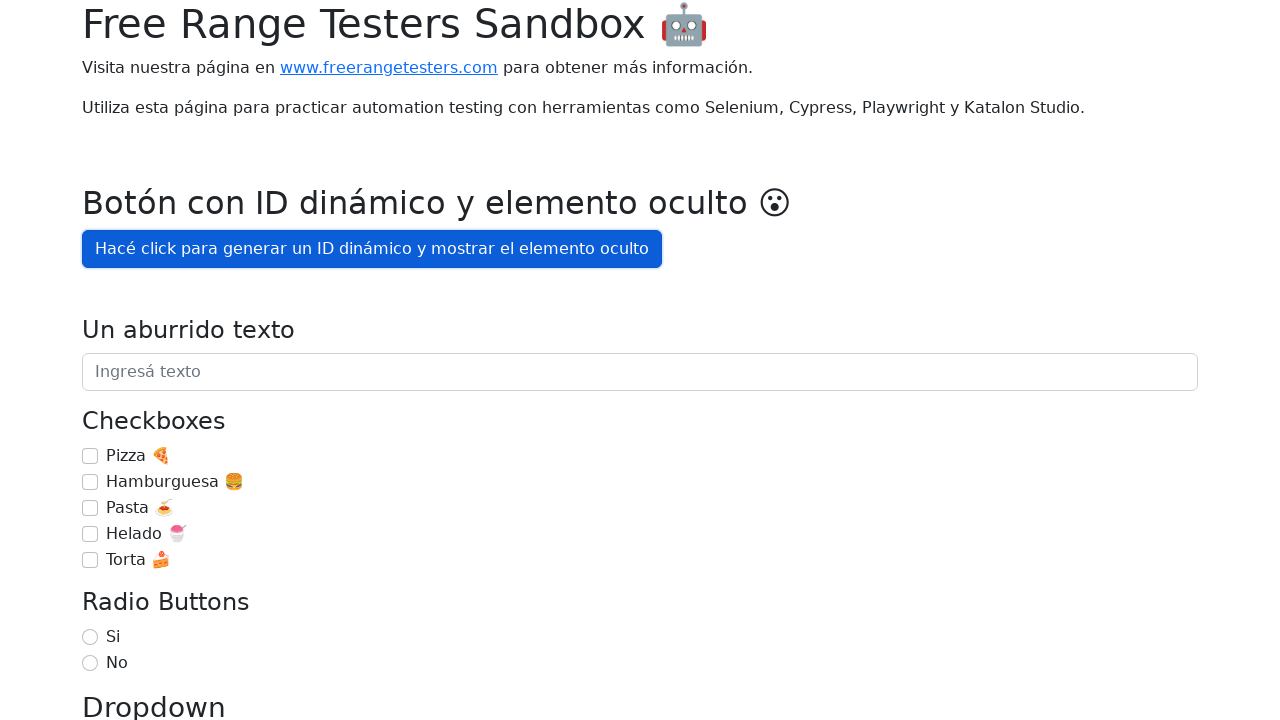

Hovered over dynamic ID button at (372, 249) on internal:role=button[name="Hacé click para generar un ID dinámico y mostrar el e
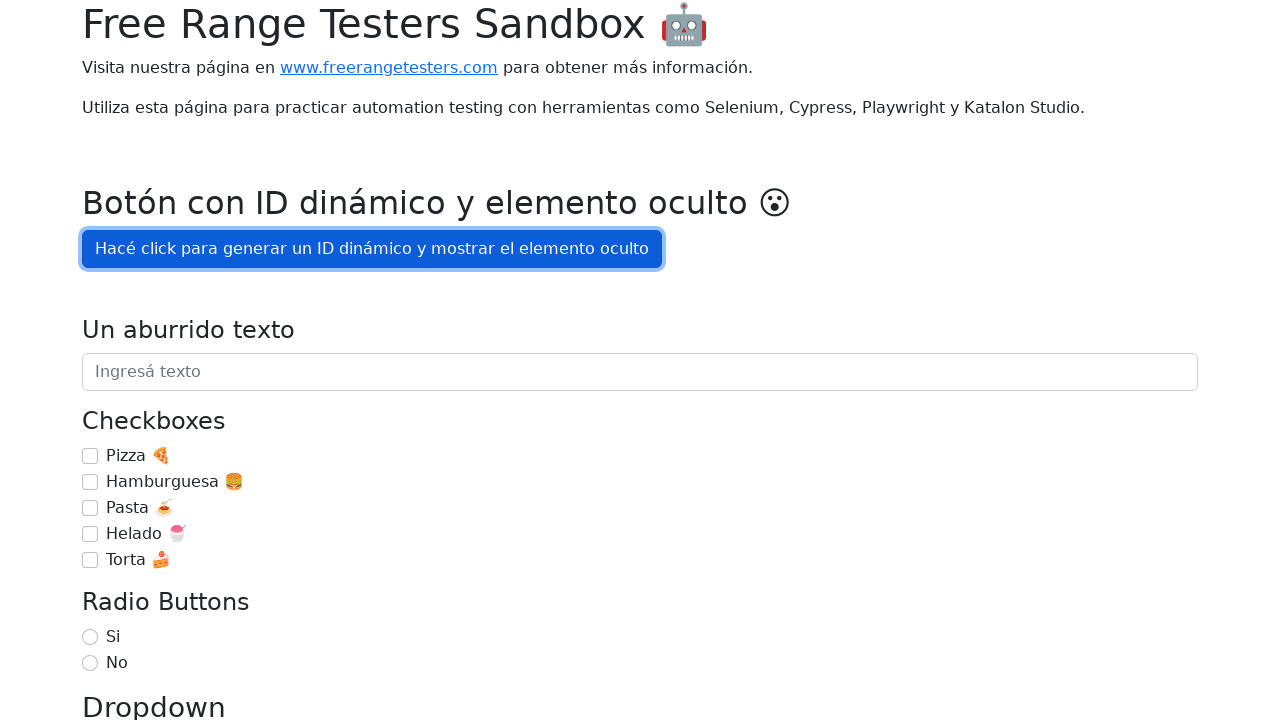

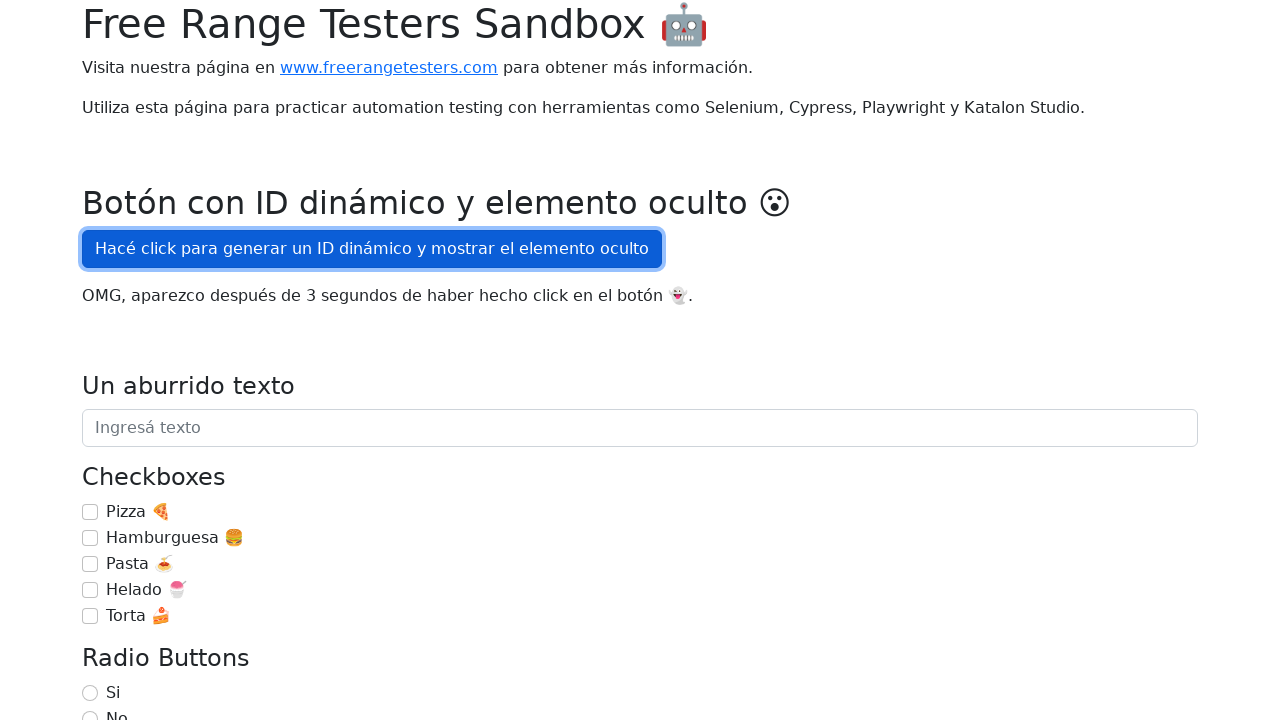